Tests jQuery UI drag and drop functionality, then navigates to the resizable page and tests resizing a UI element

Starting URL: https://jqueryui.com/droppable/

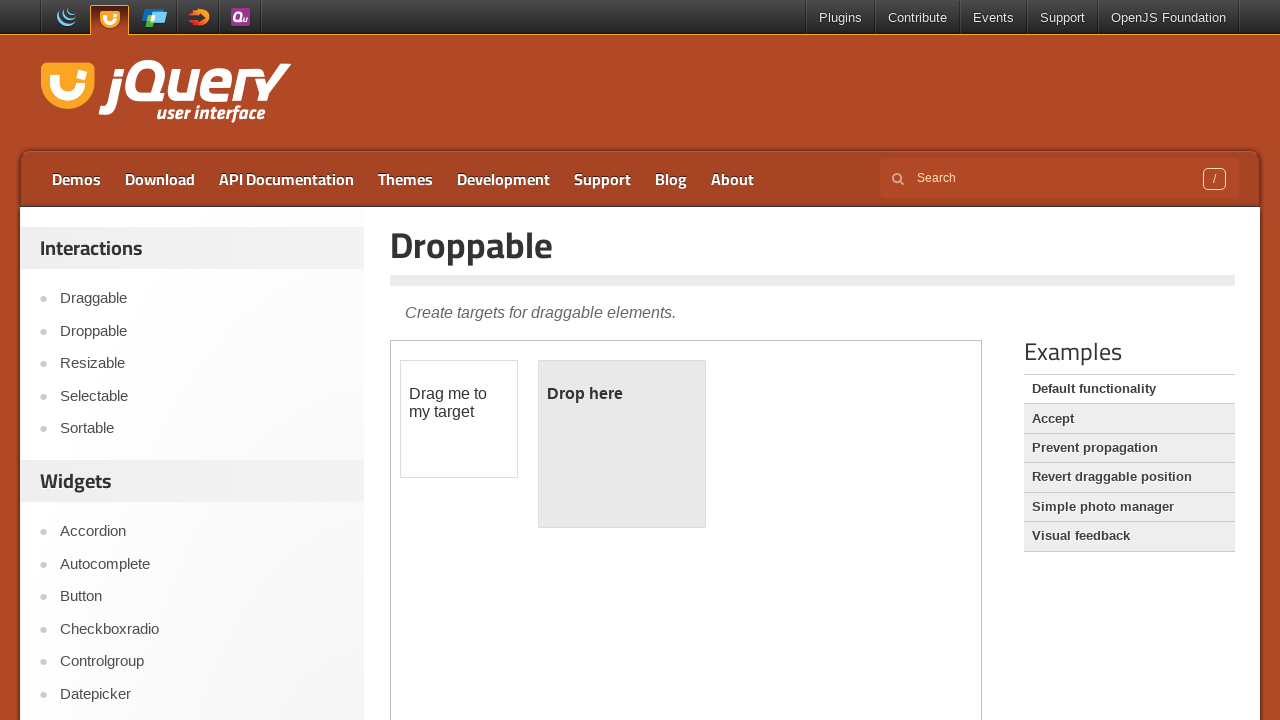

Located iframe containing drag and drop demo
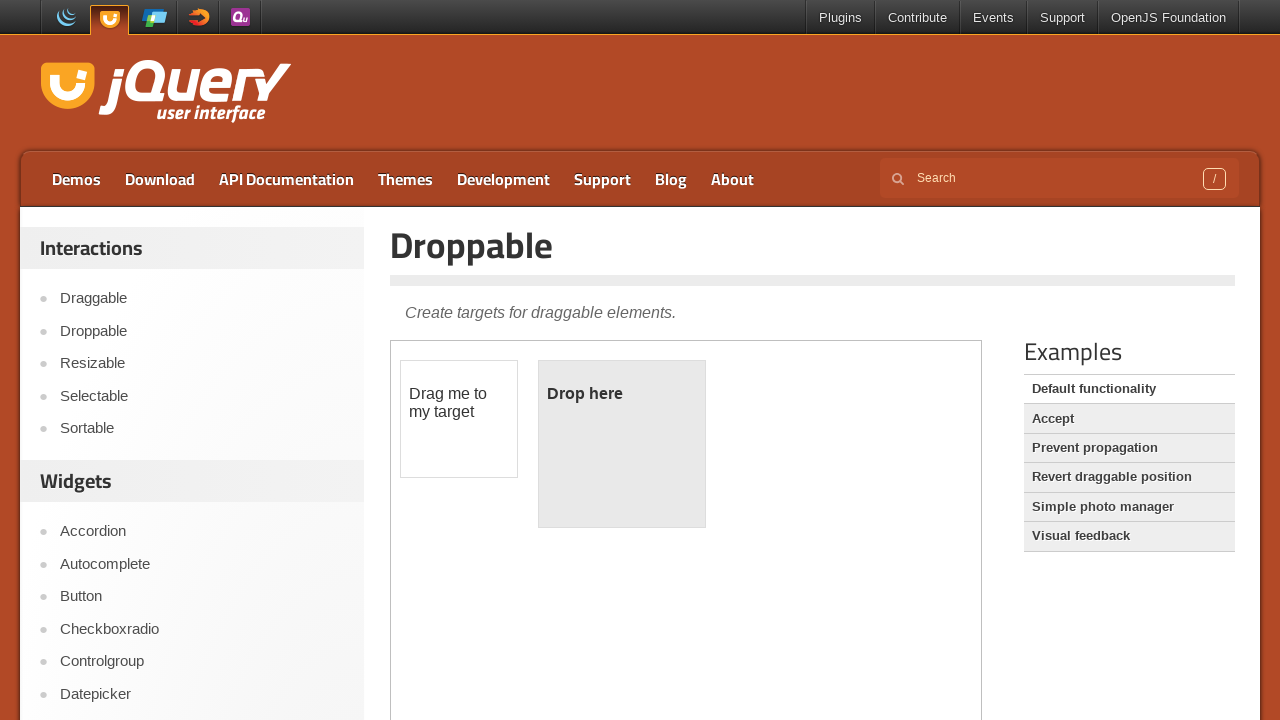

Located draggable element
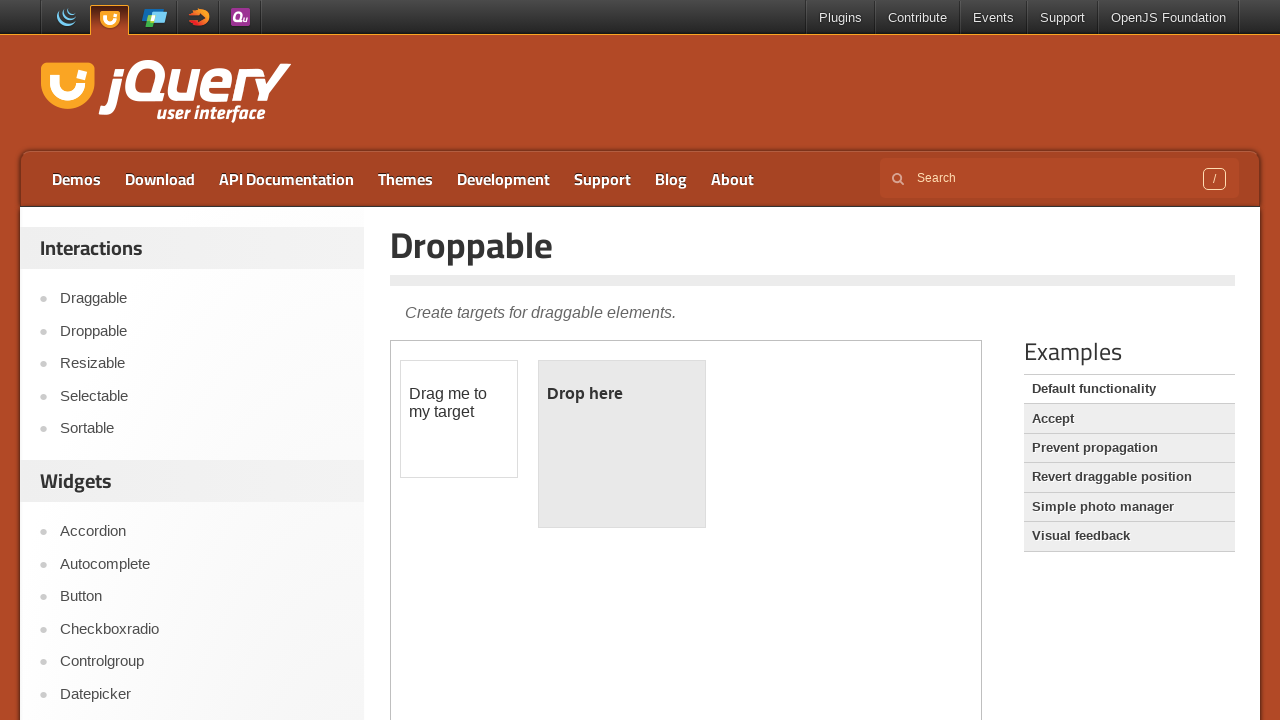

Located droppable element
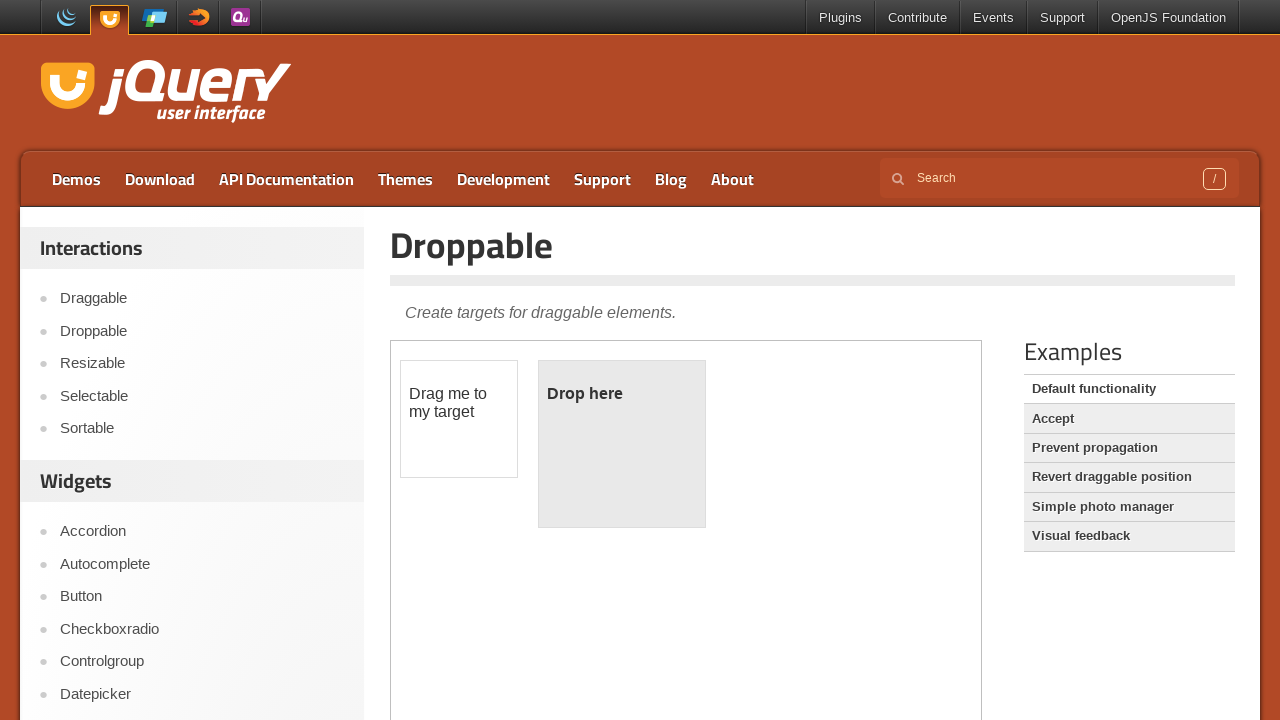

Dragged draggable element onto droppable element at (622, 444)
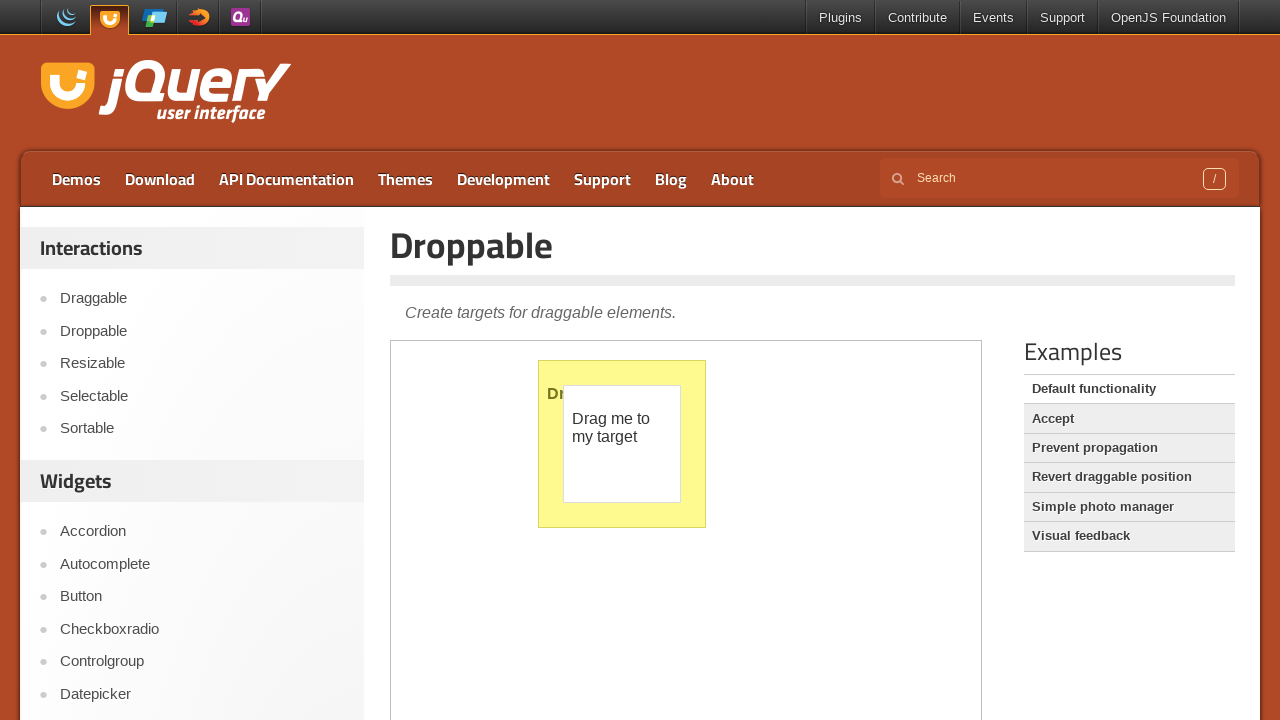

Clicked on Resizable navigation link at (202, 364) on a:text('Resizable')
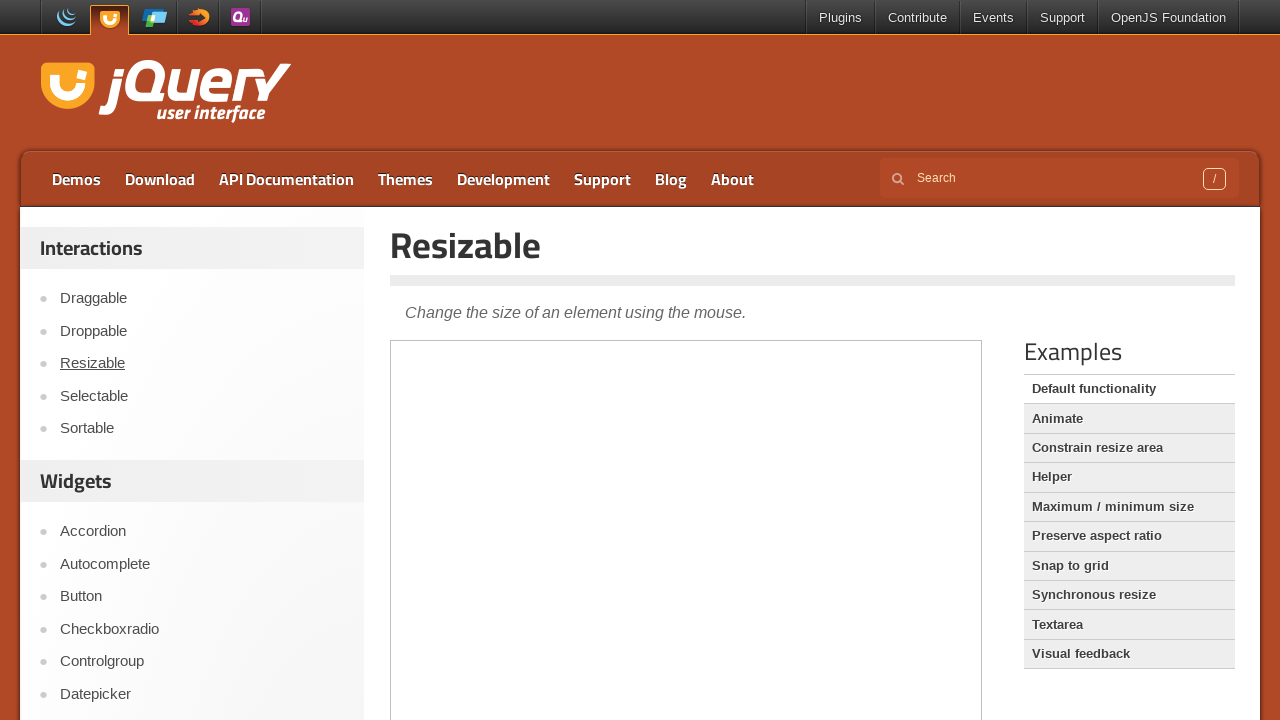

Located iframe containing resizable demo
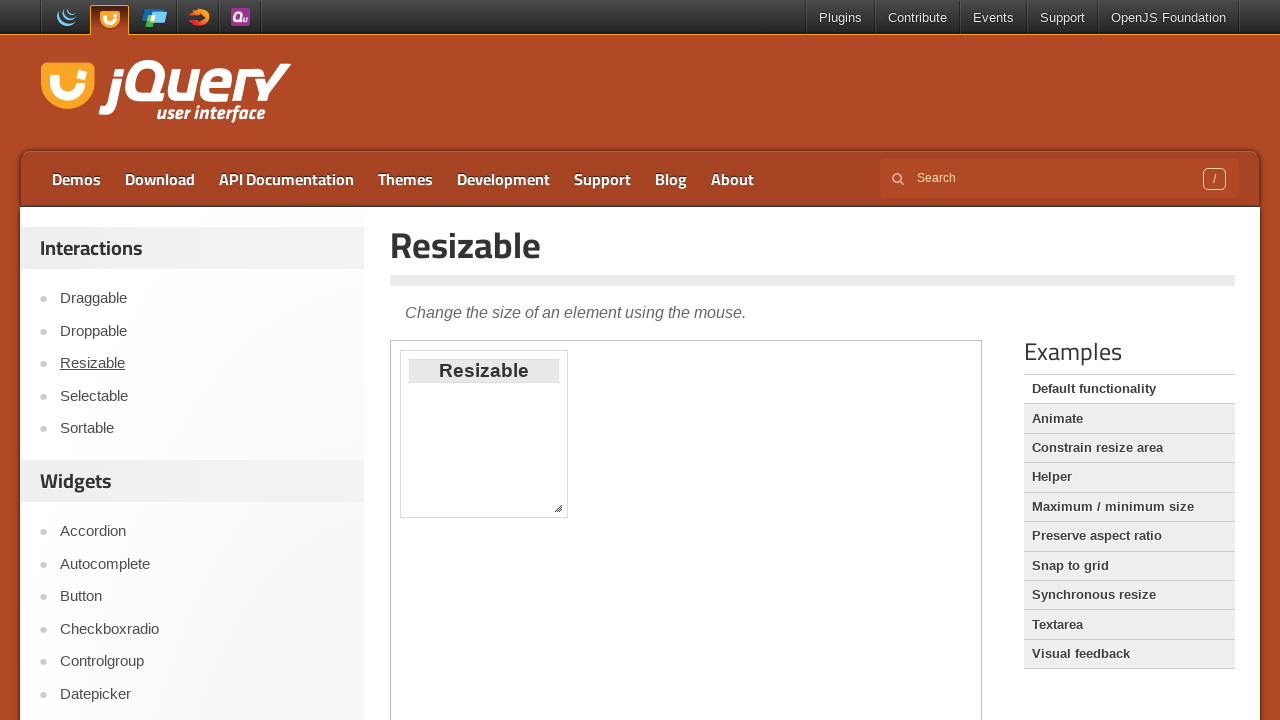

Located resize handle element
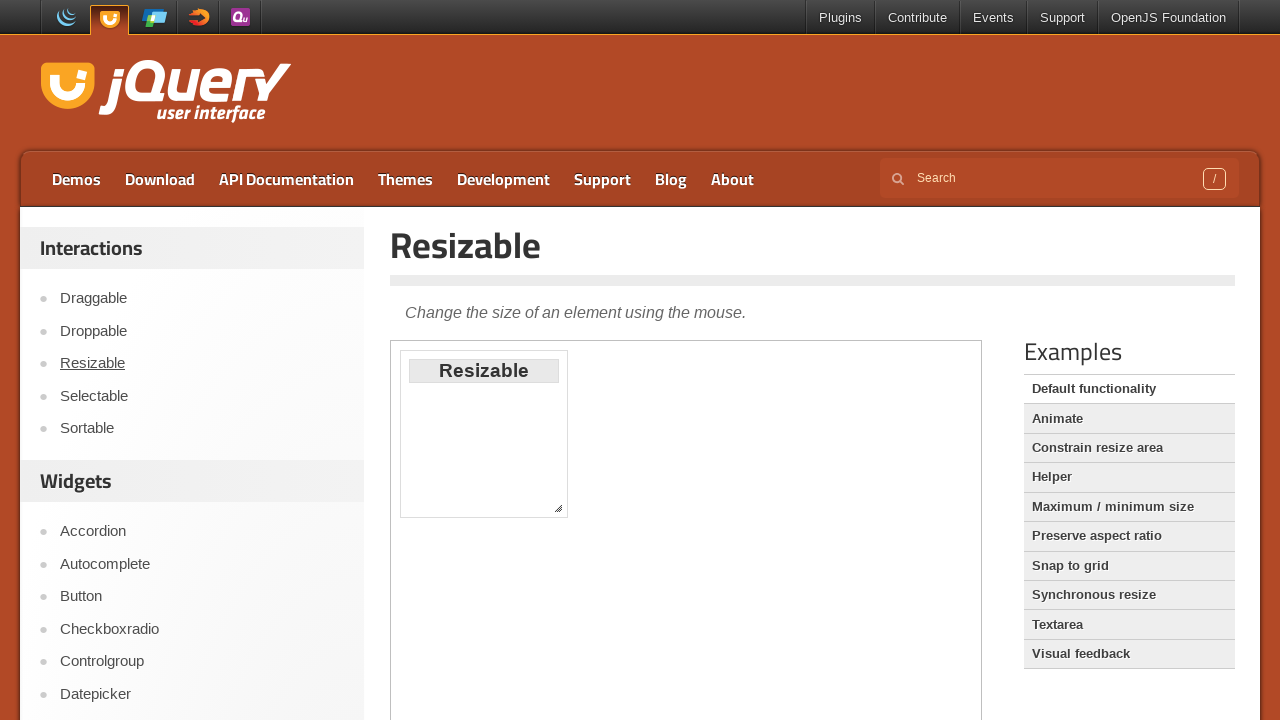

Retrieved bounding box of resize handle
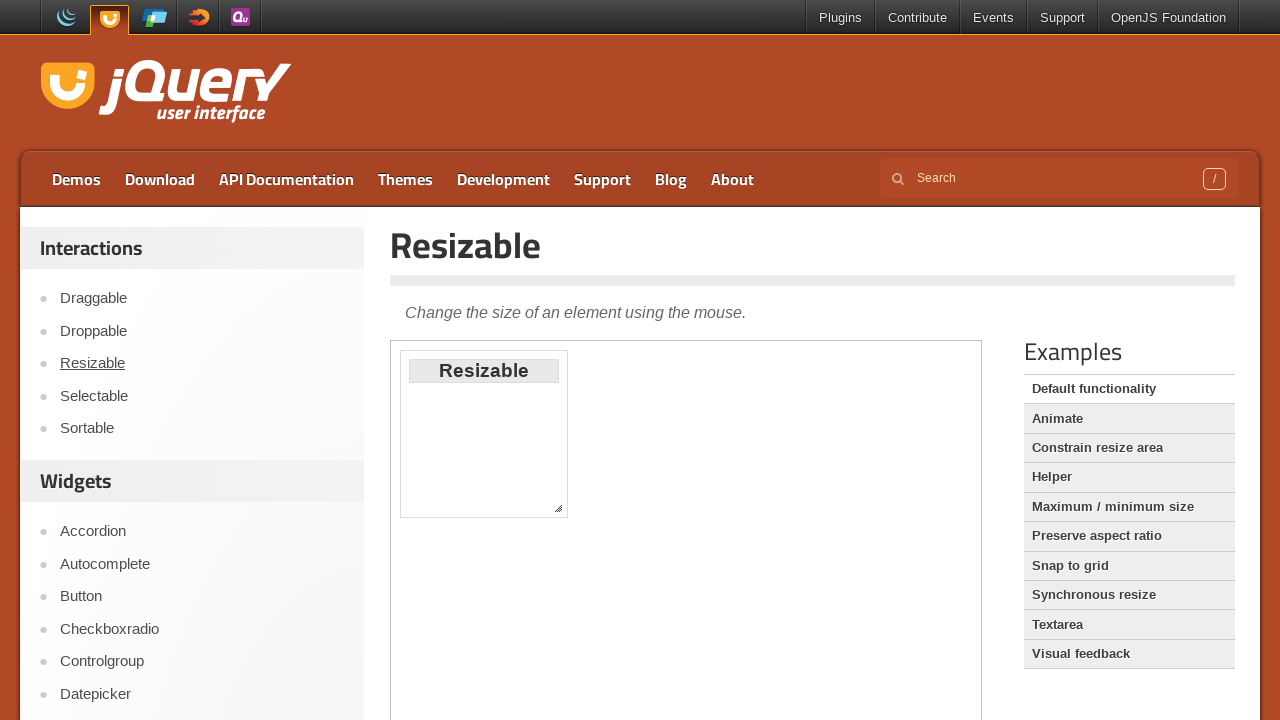

Moved mouse to center of resize handle at (558, 508)
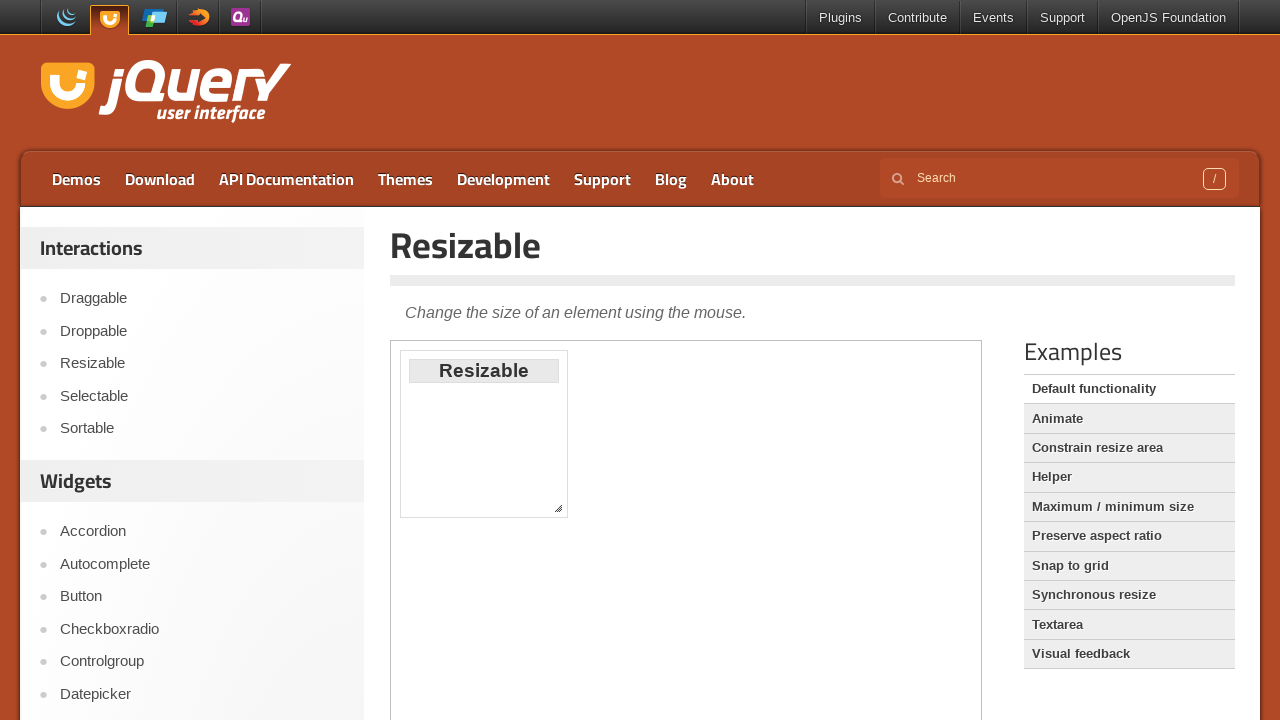

Pressed mouse button down on resize handle at (558, 508)
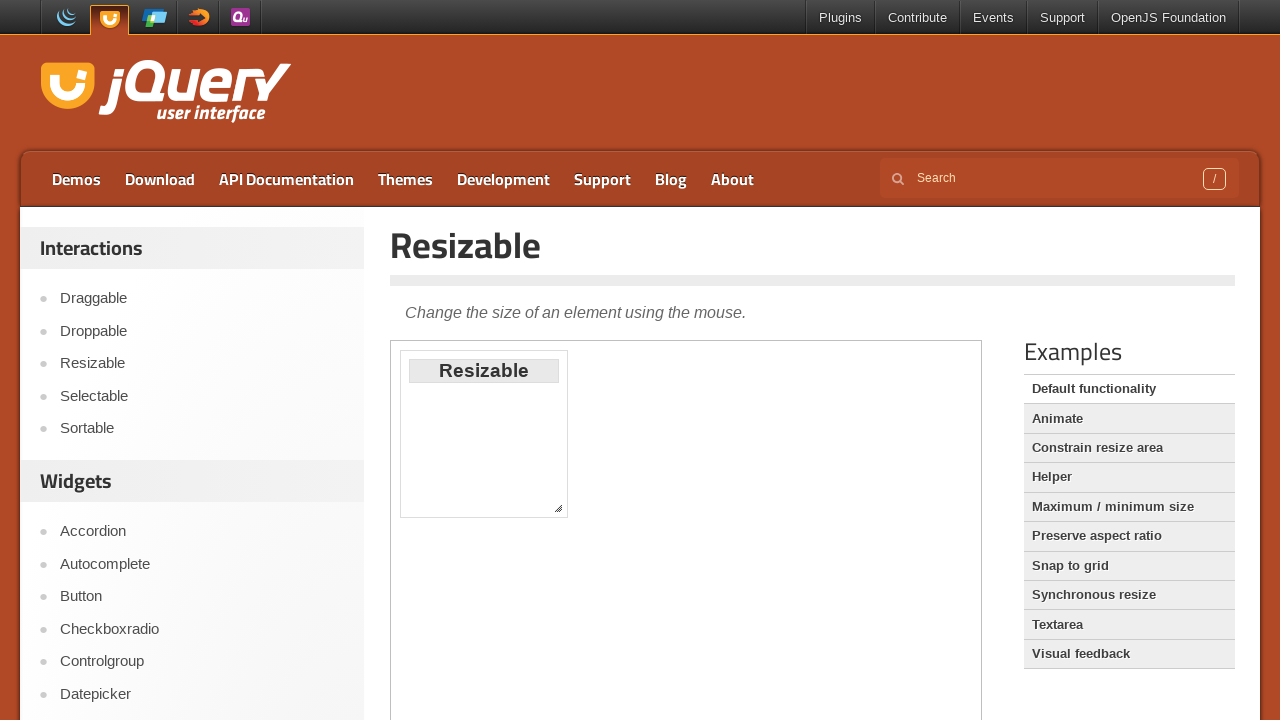

Dragged resize handle 100px right and 200px down at (658, 708)
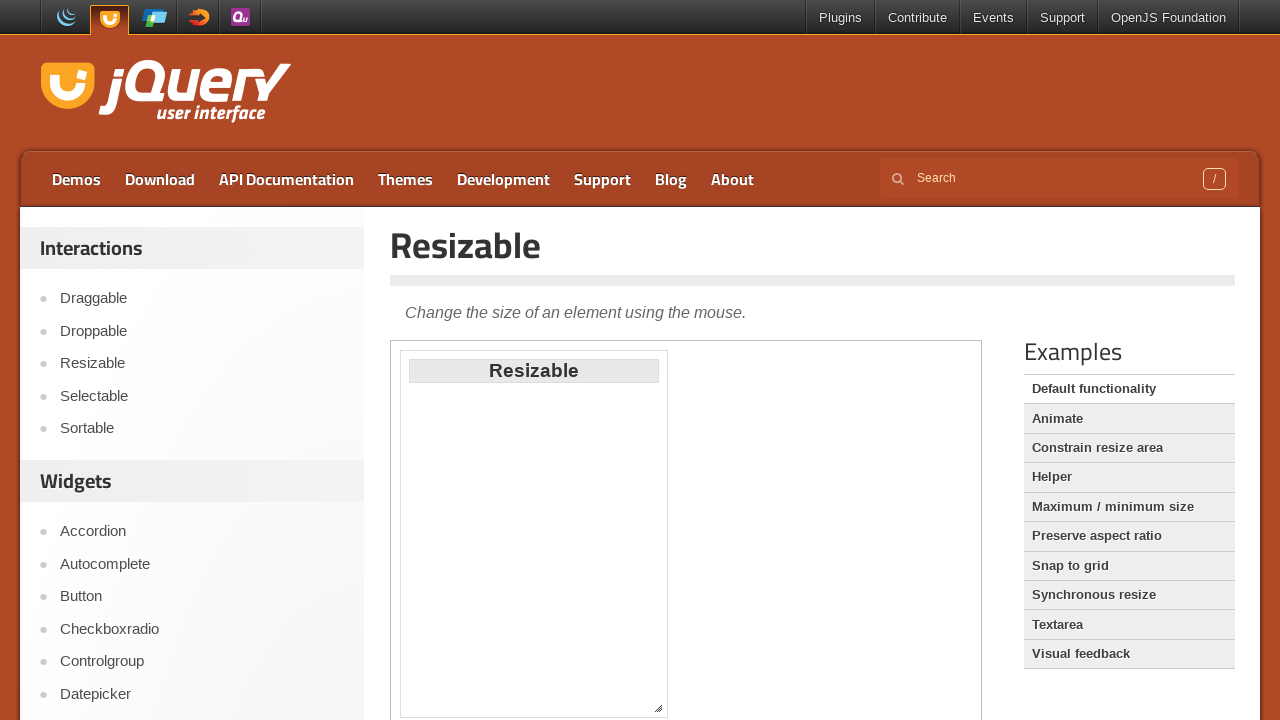

Released mouse button to complete resize operation at (658, 708)
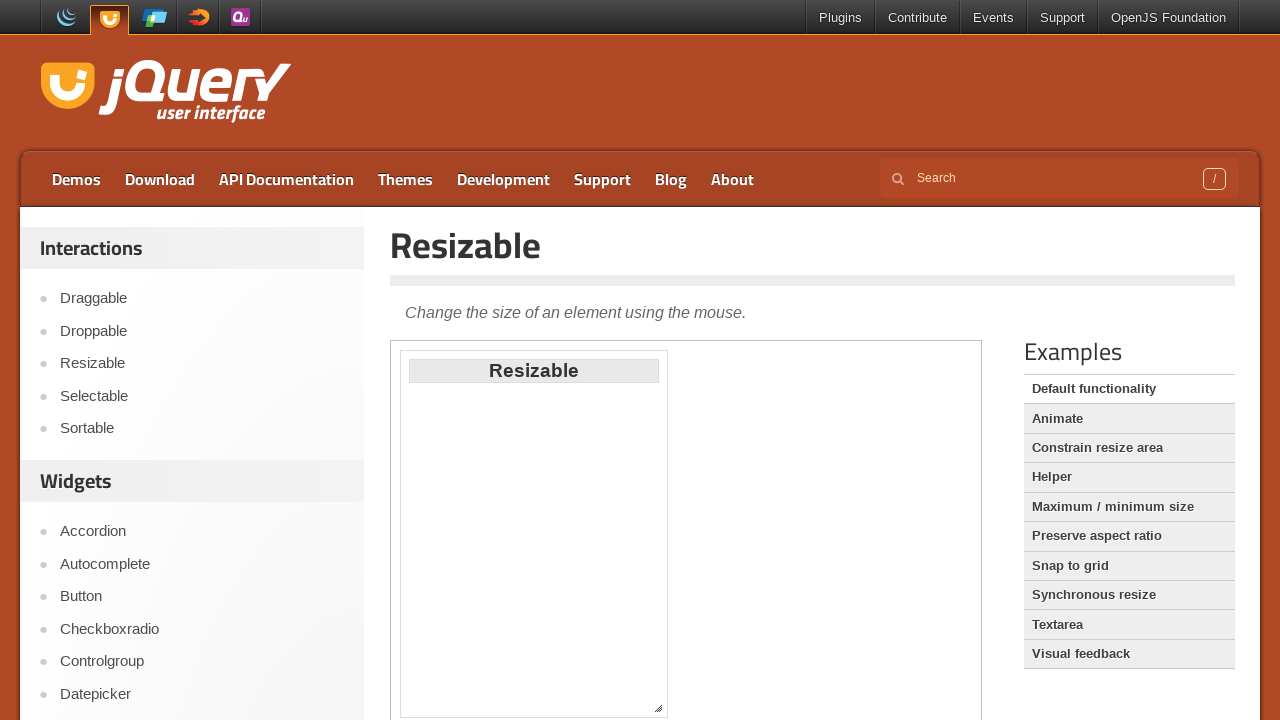

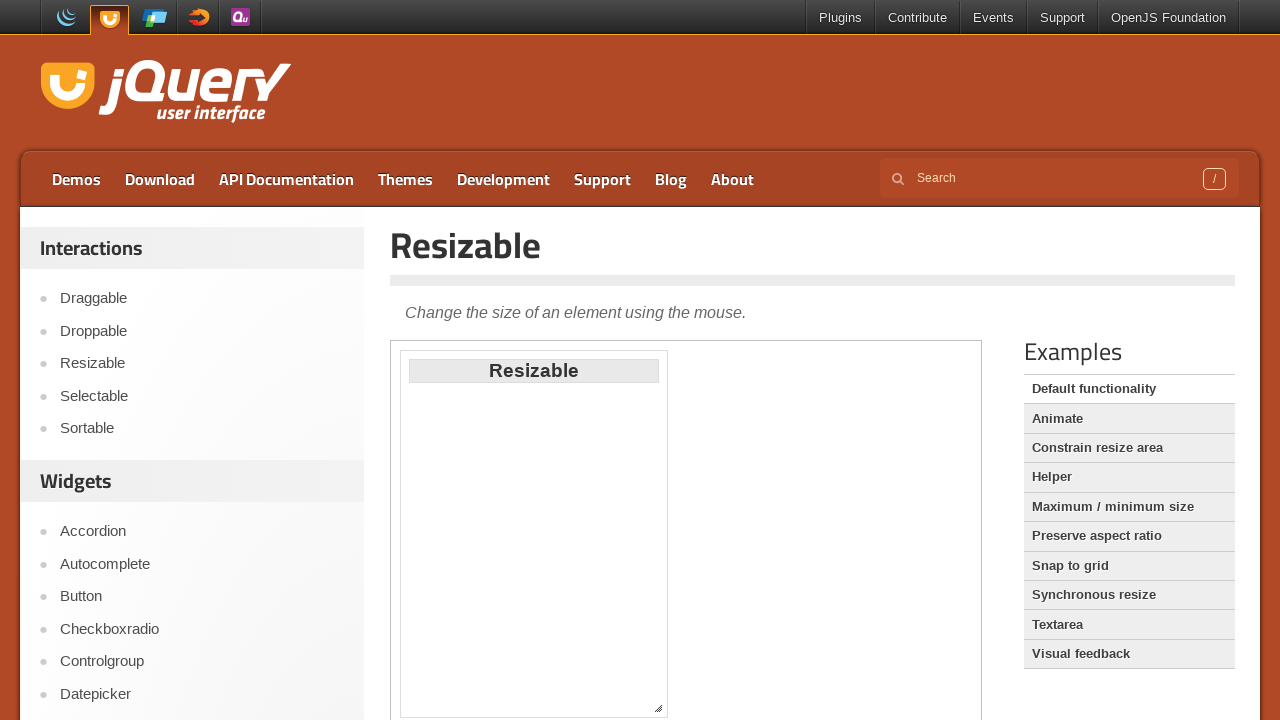